Tests date picker functionality by selecting a specific date (June 15, 2027) through the calendar navigation, clicking through year, month, and day selection.

Starting URL: https://rahulshettyacademy.com/seleniumPractise/#/offers

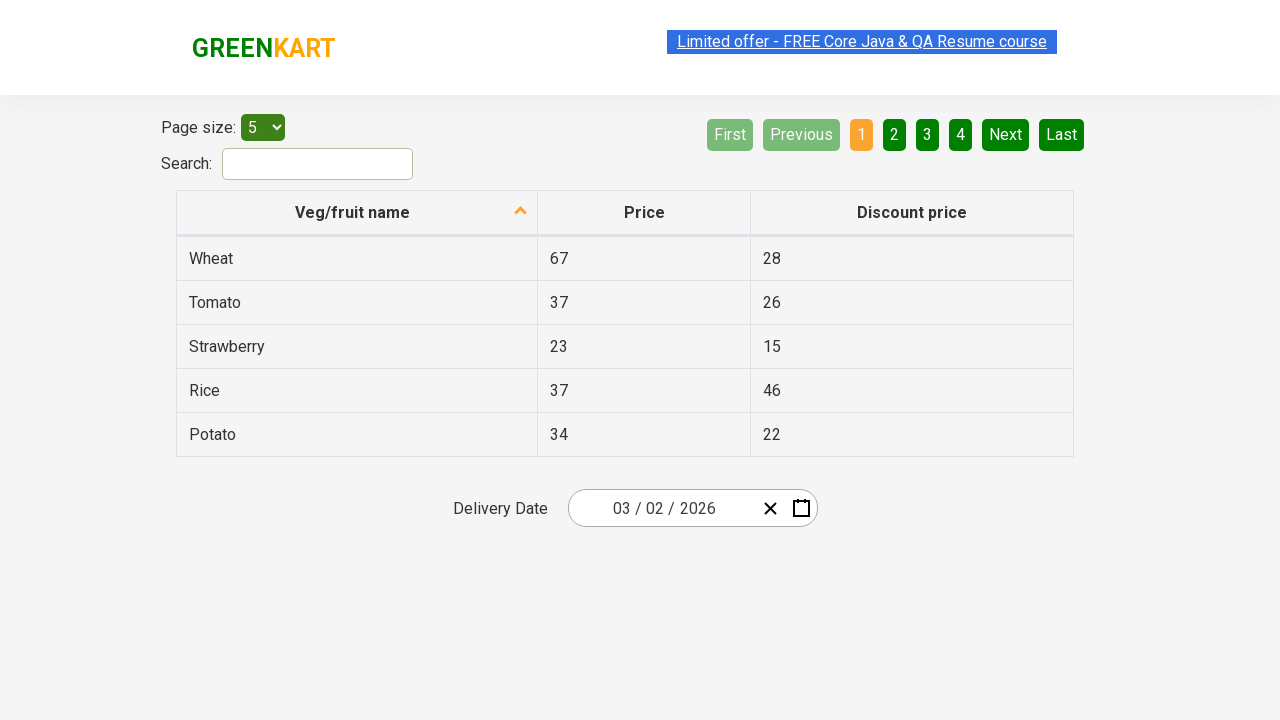

Waited 5 seconds for page to load
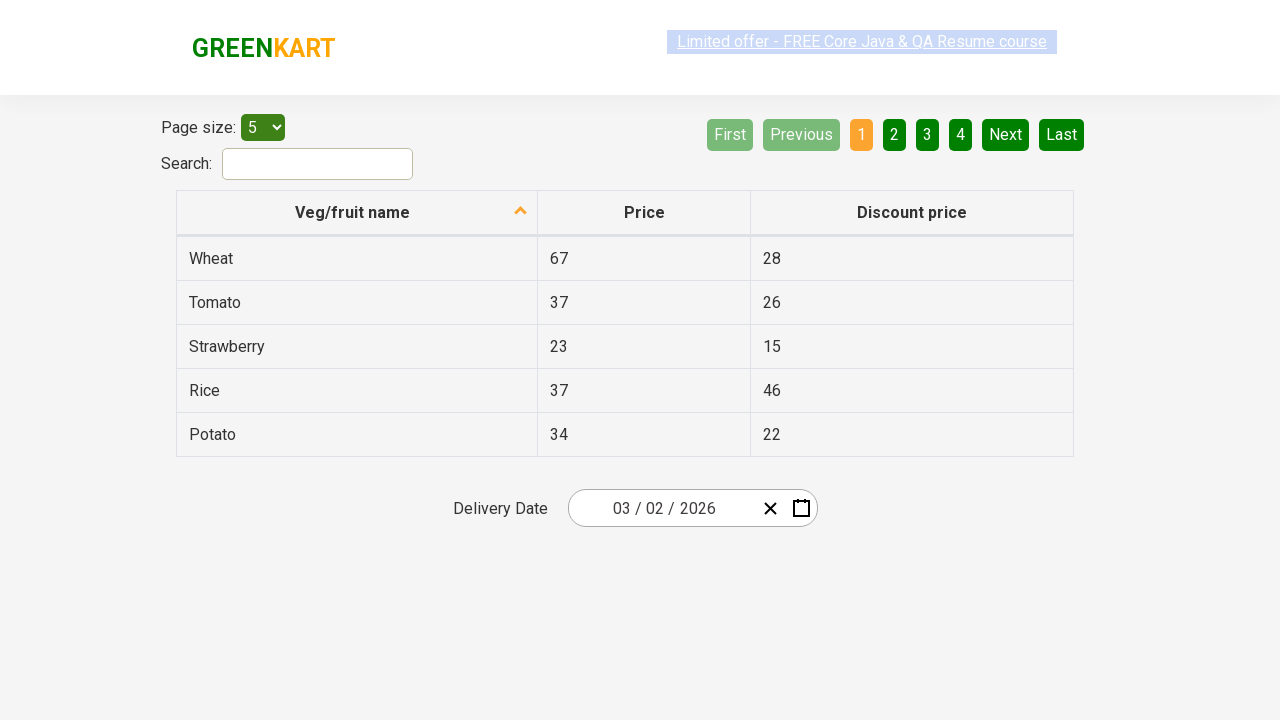

Clicked date picker input group to open calendar at (662, 508) on .react-date-picker__inputGroup
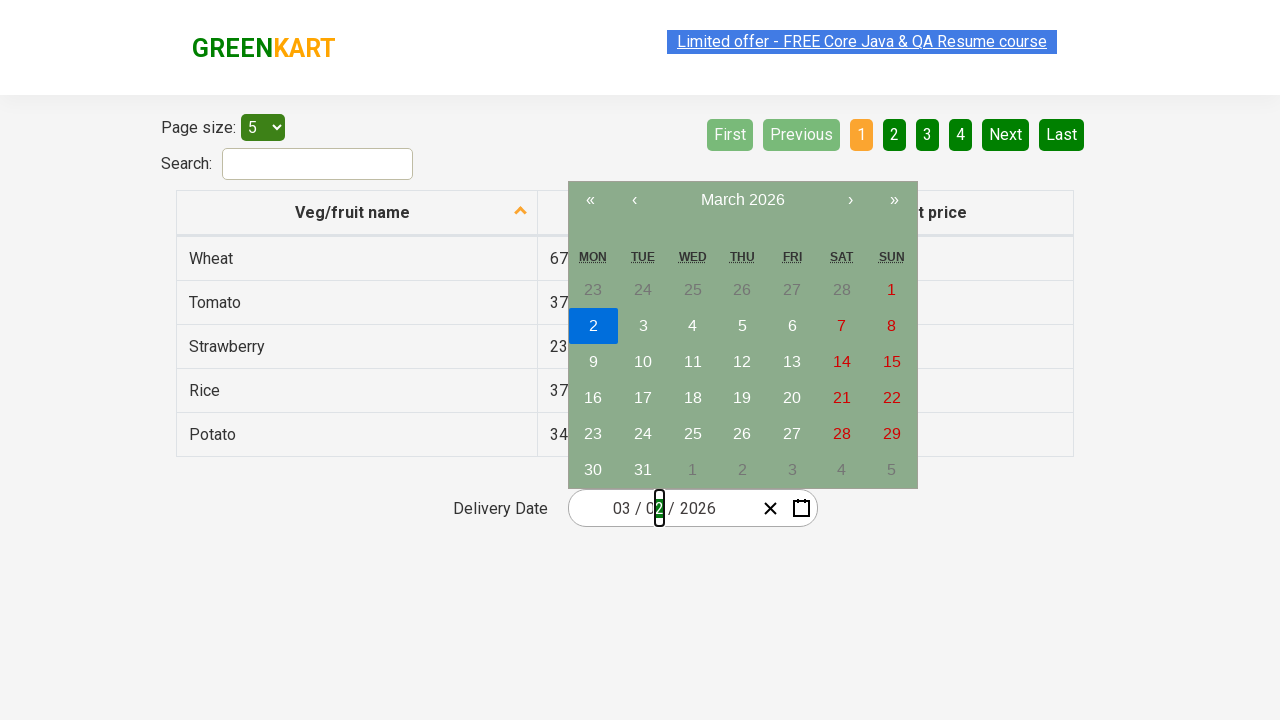

Clicked navigation label first time to advance to year view at (742, 200) on .react-calendar__navigation__label
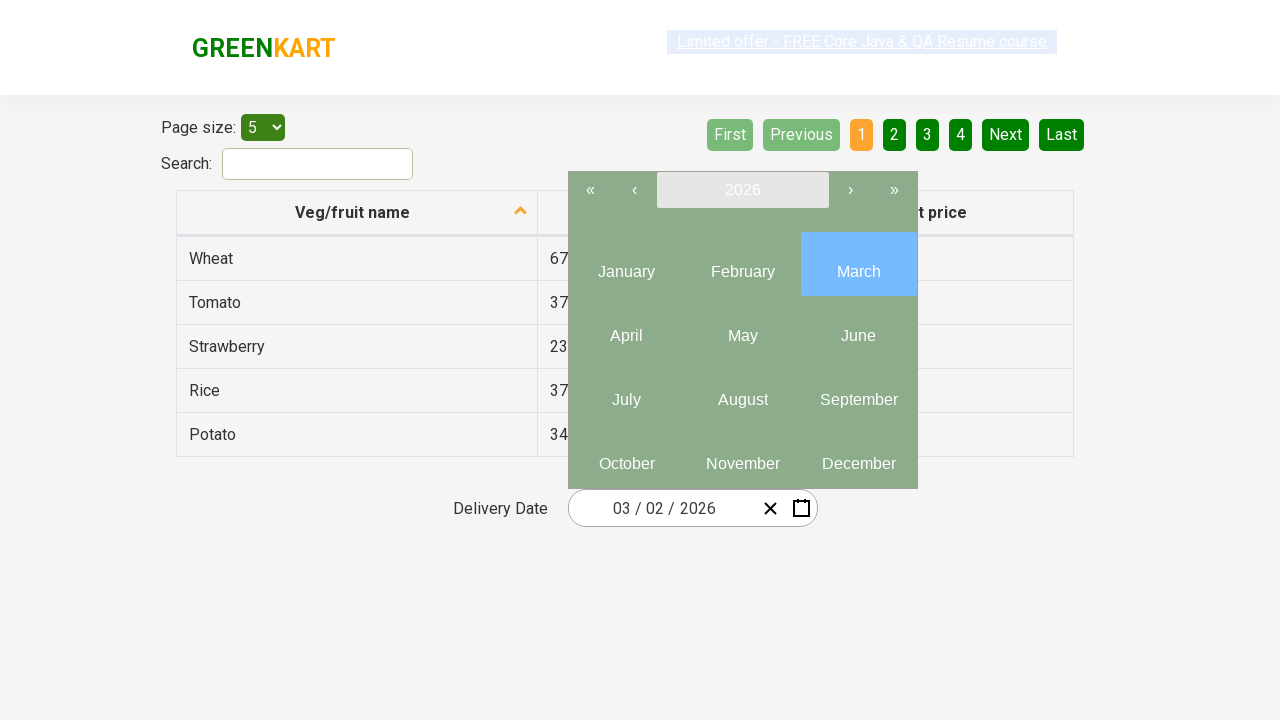

Clicked navigation label second time to advance to decade view at (742, 190) on .react-calendar__navigation__label
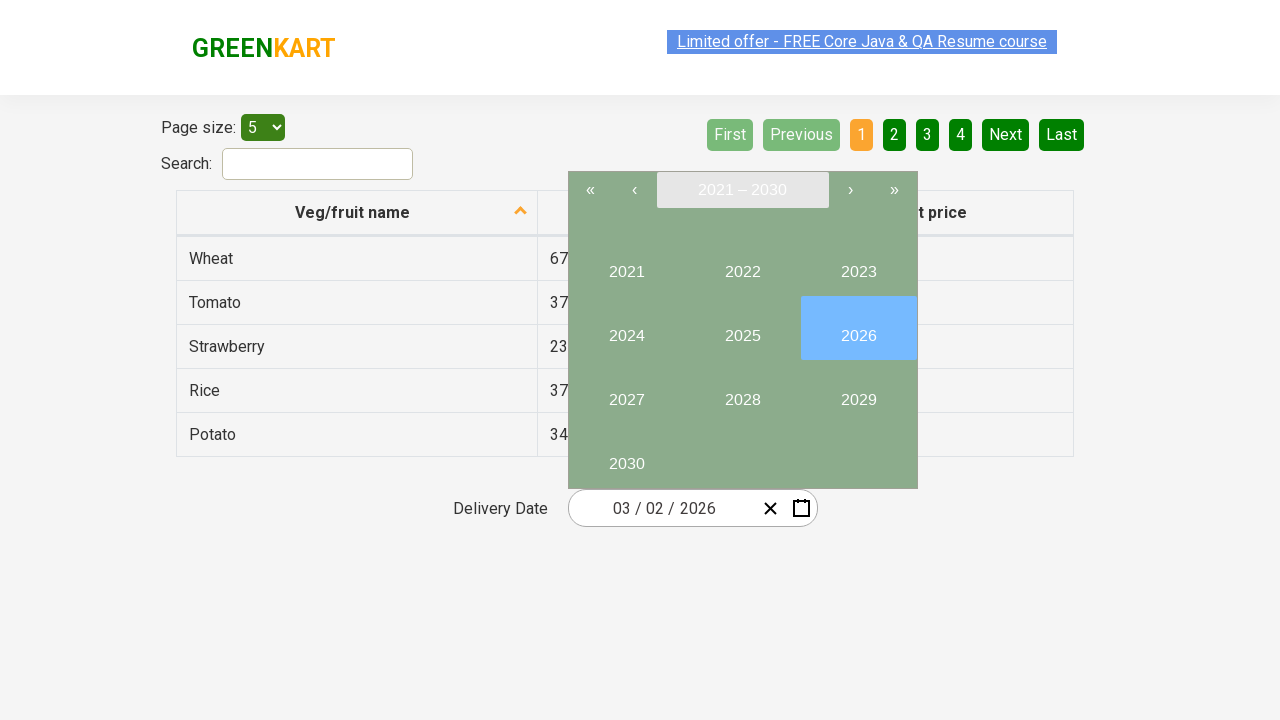

Selected year 2027 from decade view at (626, 392) on button:has-text('2027')
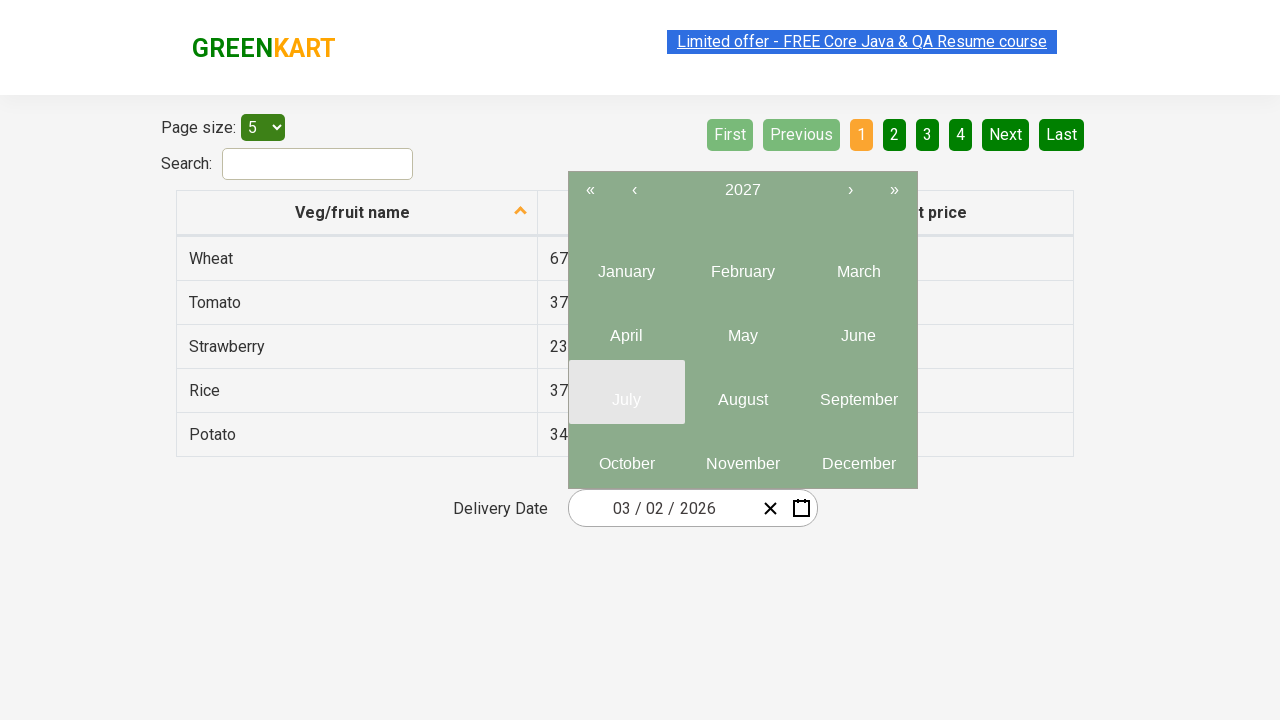

Selected month 6 (June) from year view at (858, 328) on .react-calendar__year-view__months__month >> nth=5
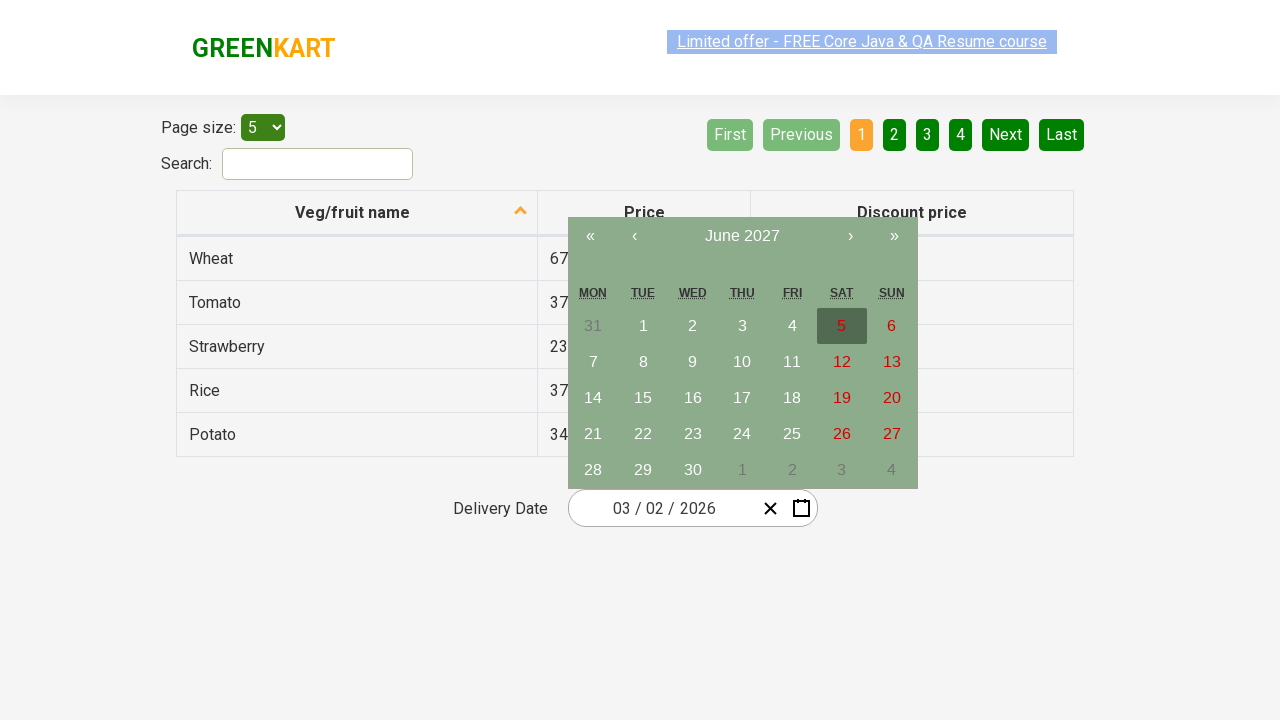

Selected date 15 from calendar at (643, 398) on abbr:has-text('15')
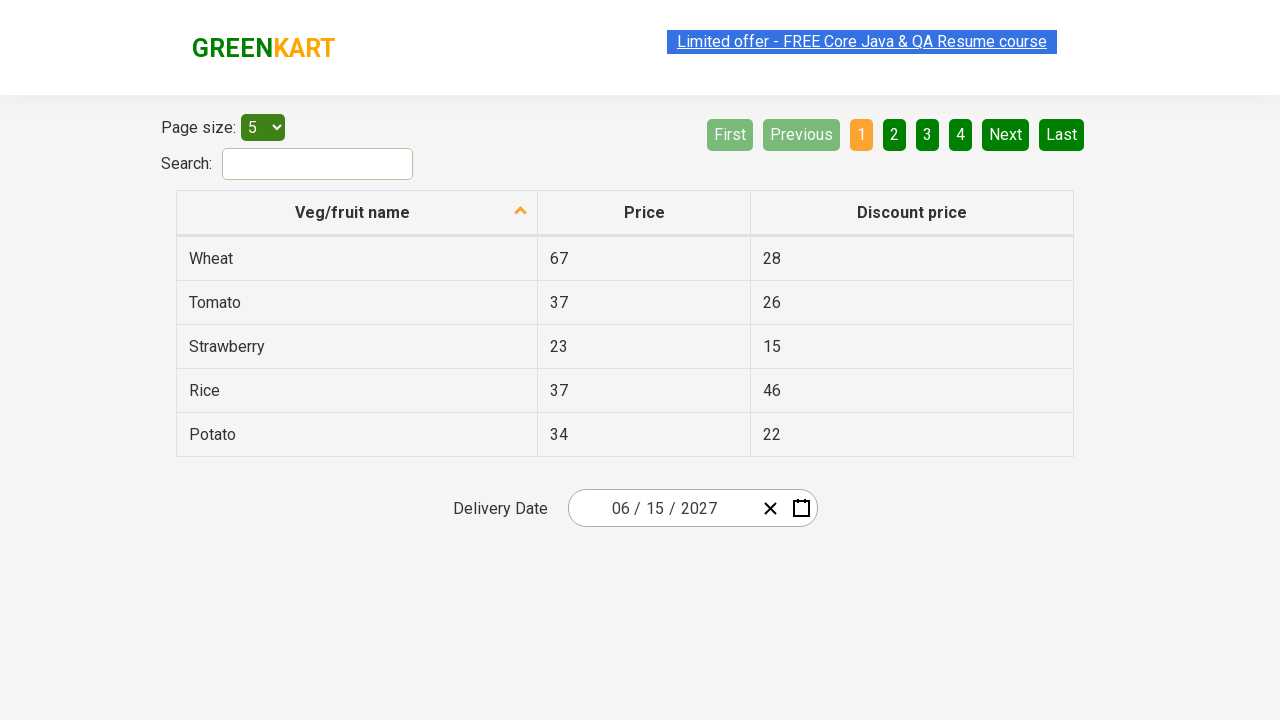

Verified date input at index 0 has value 6
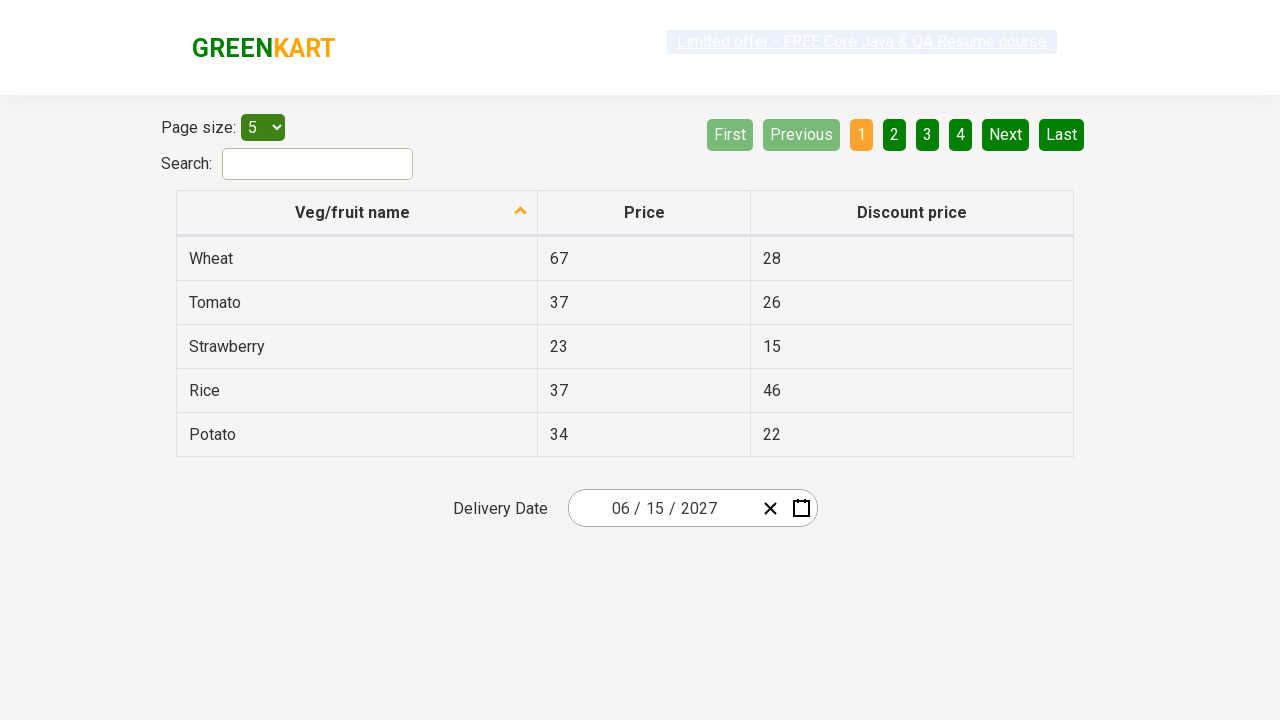

Verified date input at index 1 has value 15
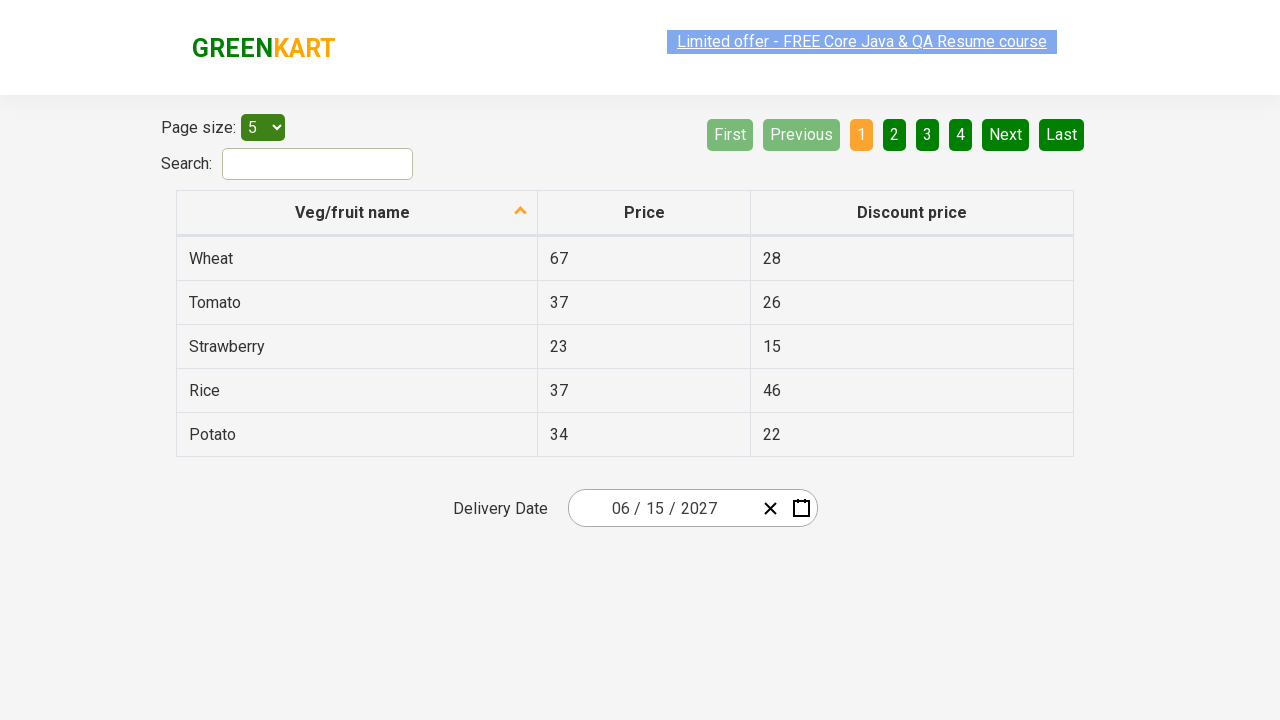

Verified date input at index 2 has value 2027
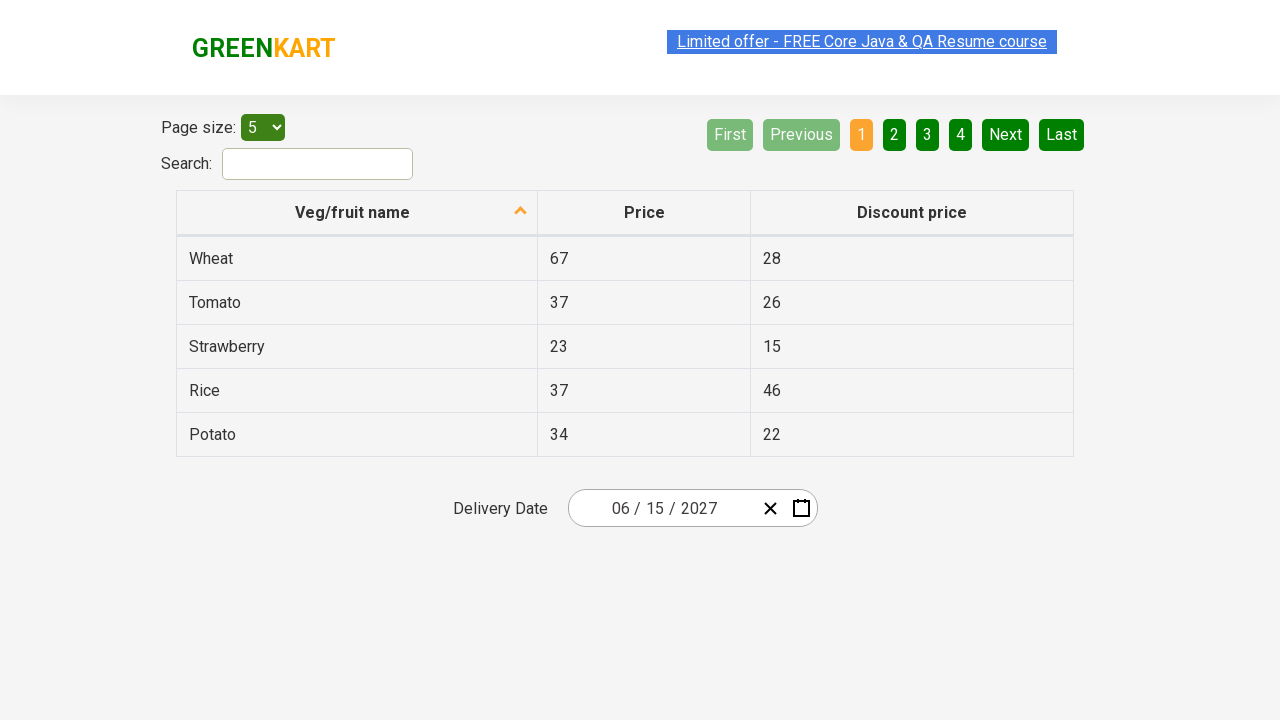

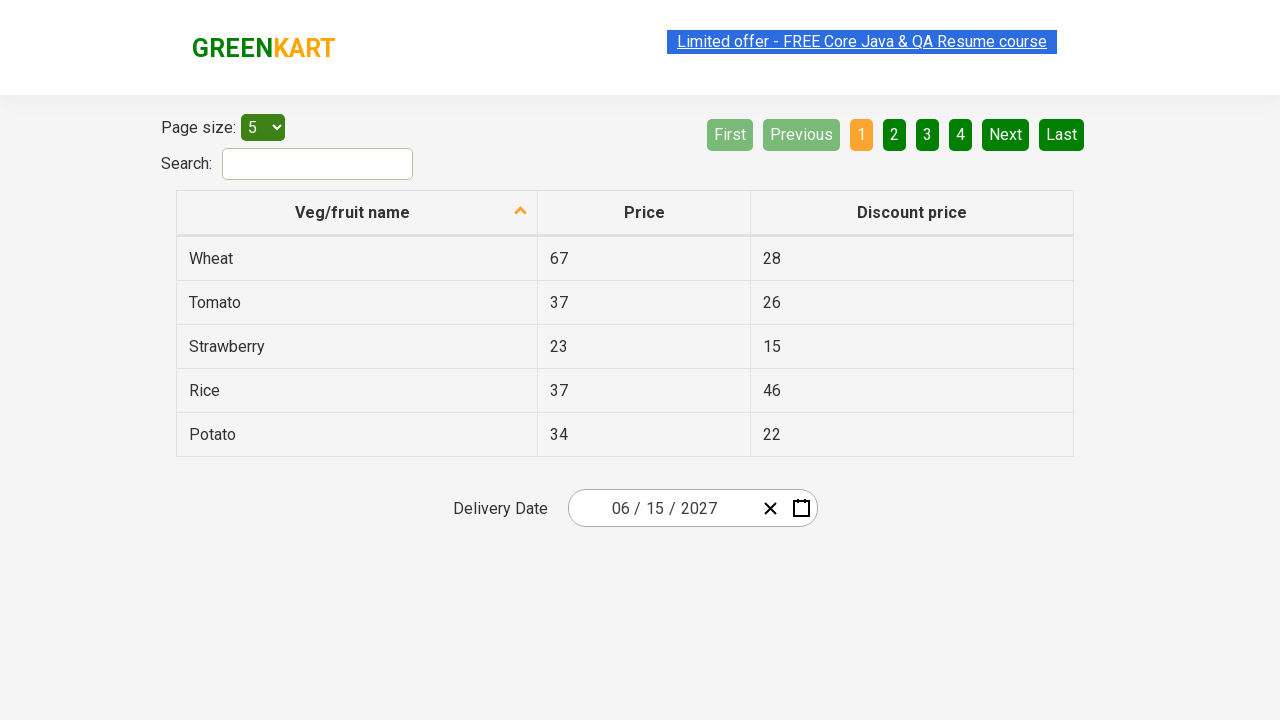